Tests dismissing a JavaScript confirm box by clicking a button that triggers a confirm dialog and then dismissing it, verifying the cancel result message appears

Starting URL: https://demoqa.com/alerts

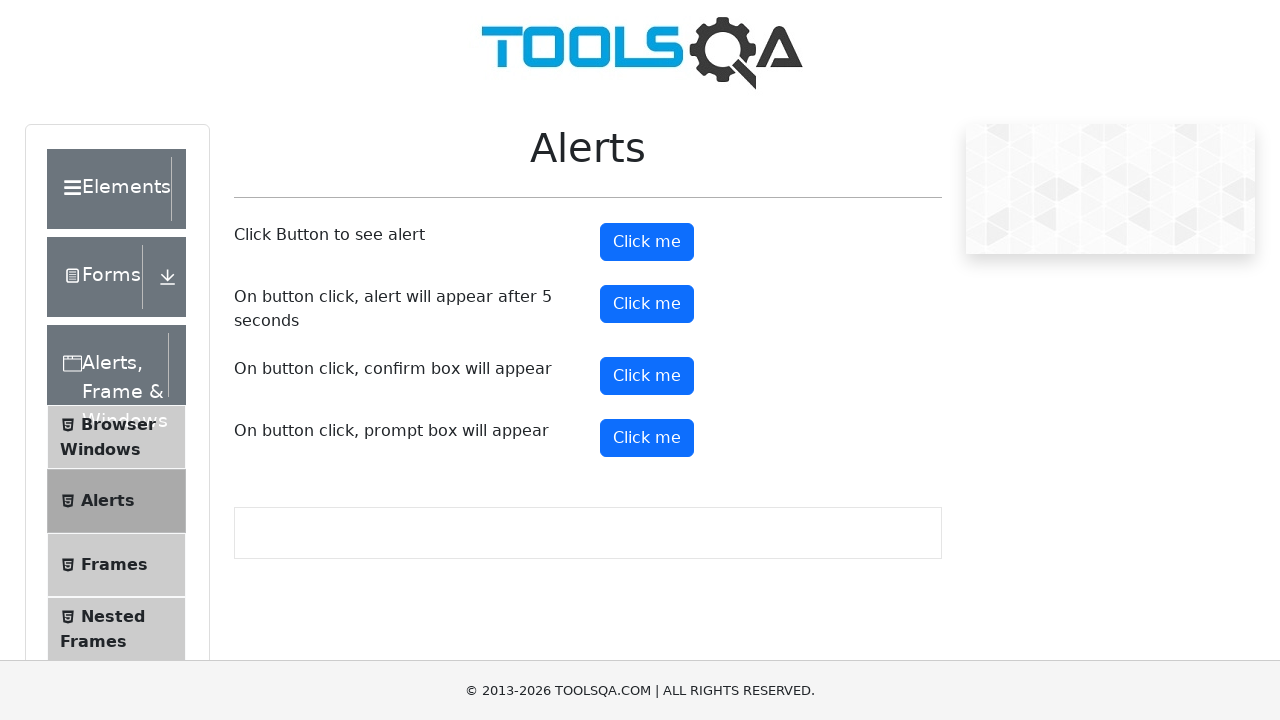

Set up dialog handler to dismiss confirm boxes
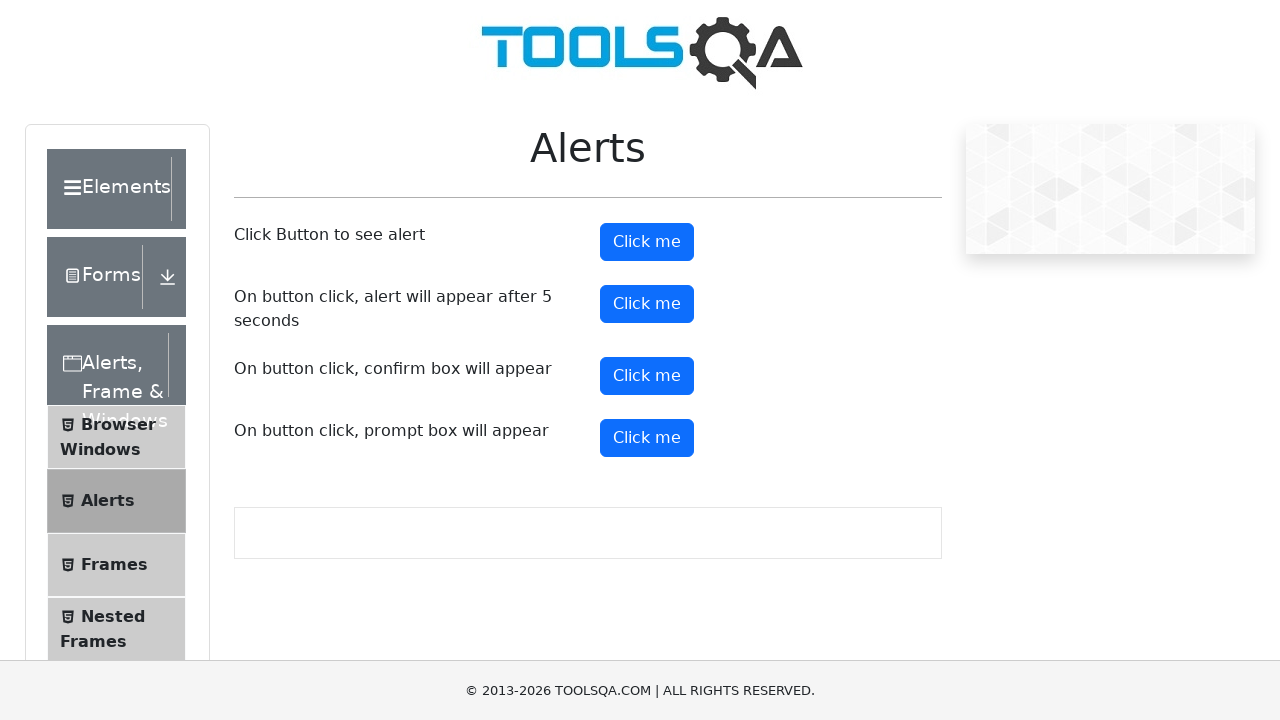

Clicked fourth button to trigger confirm dialog at (647, 376) on (//button)[4]
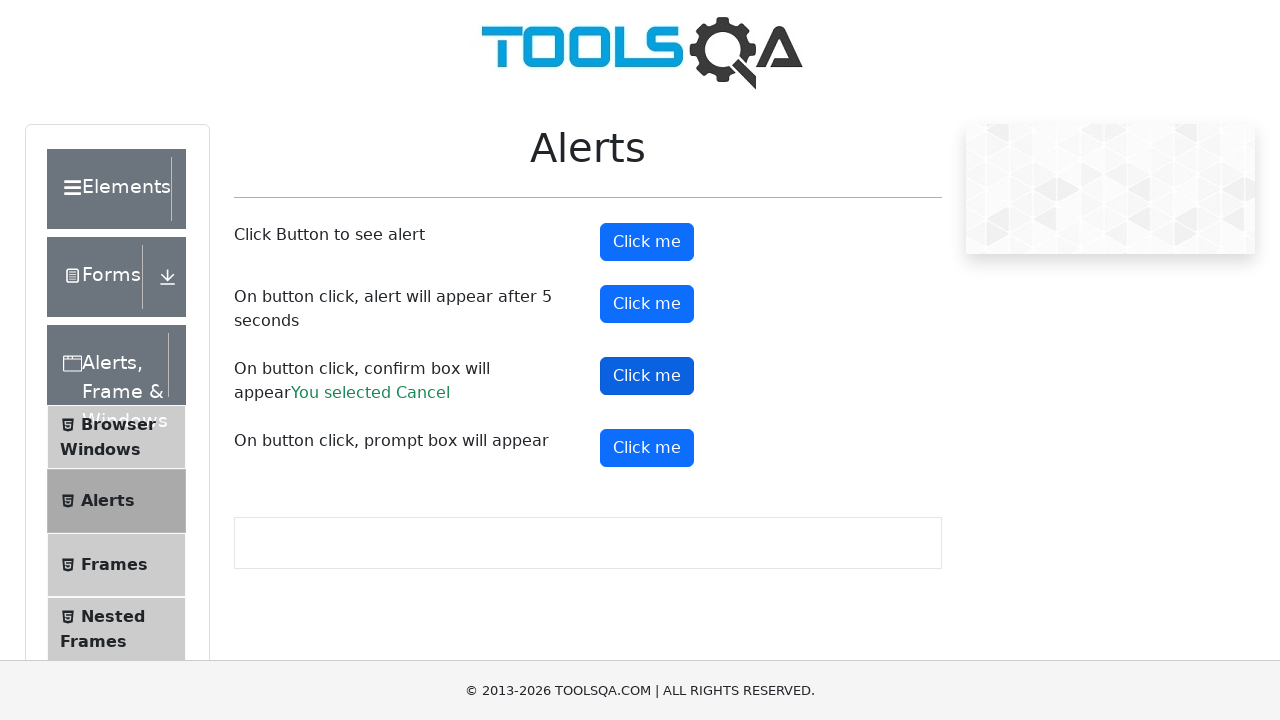

Waited for confirm result message to appear
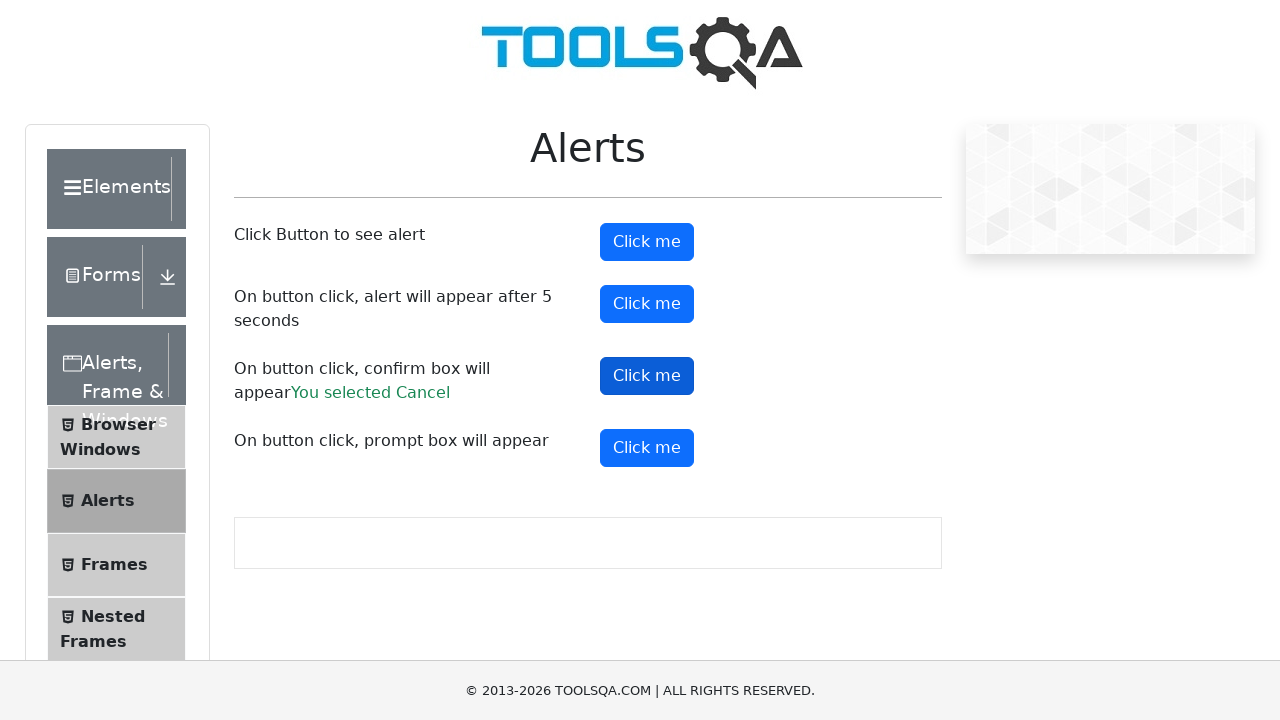

Retrieved confirm result text content
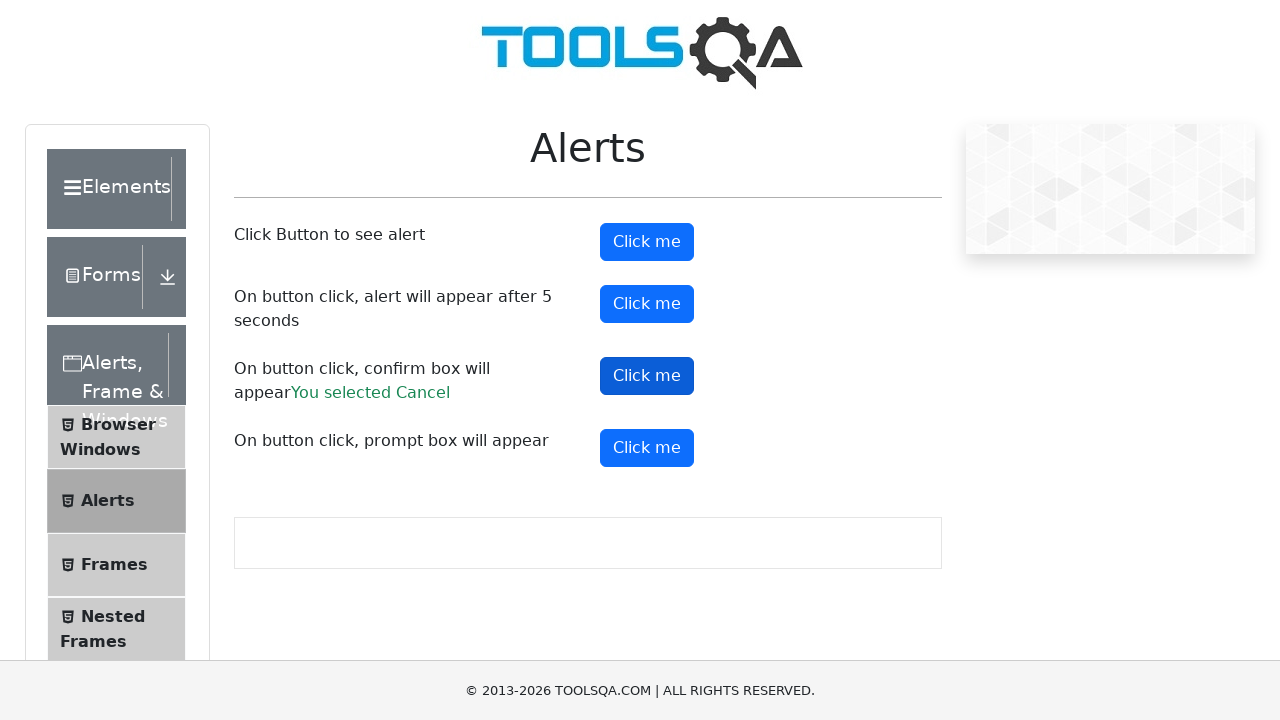

Verified 'Cancel' appears in result message
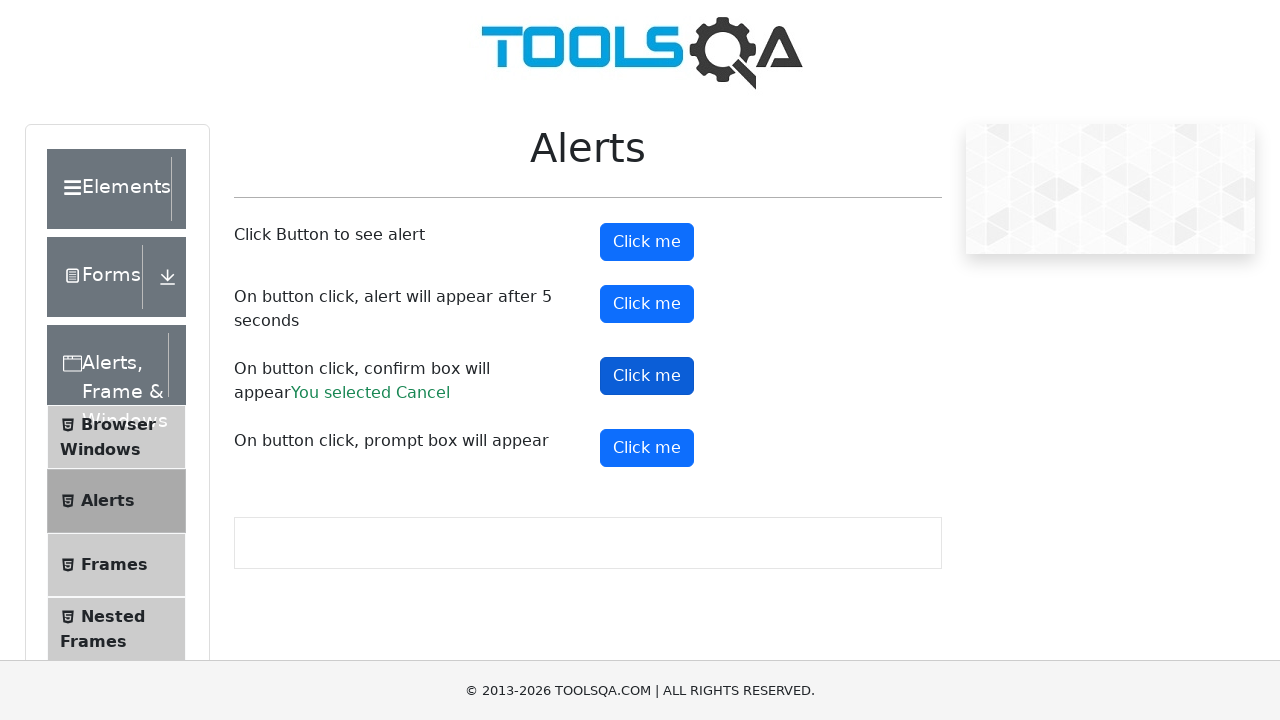

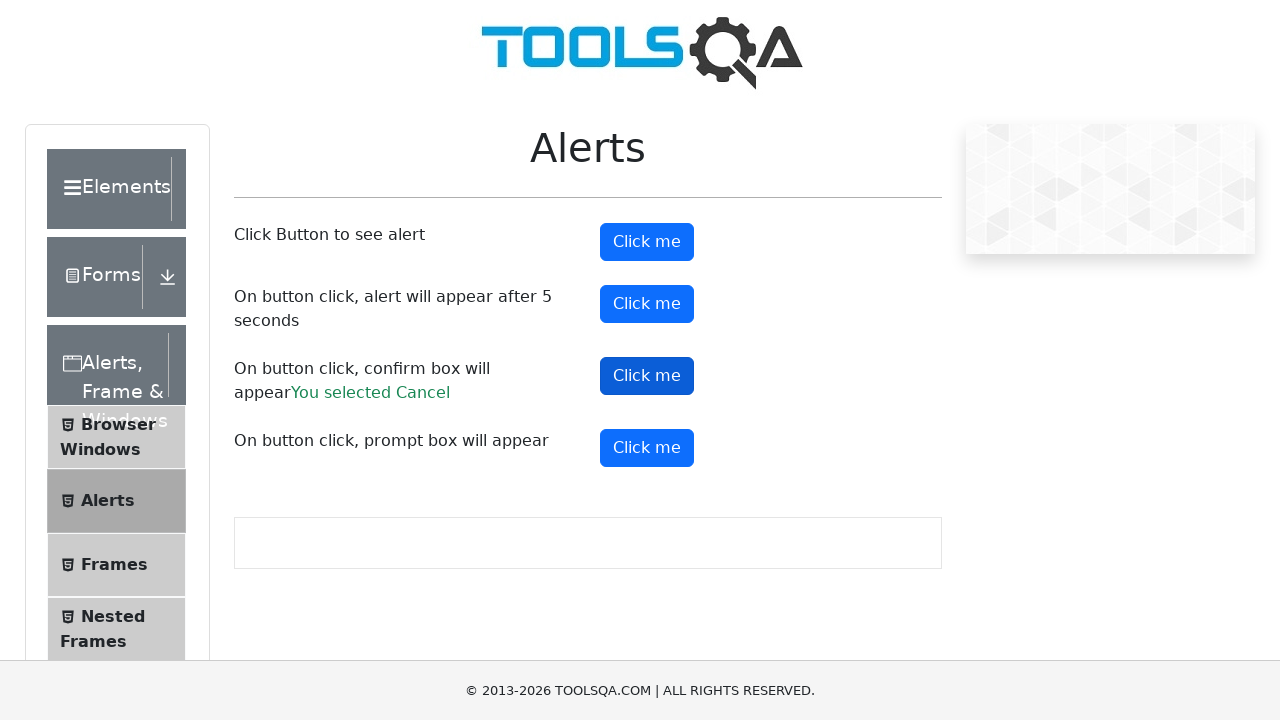